Tests selecting a dropdown option by index

Starting URL: http://the-internet.herokuapp.com/

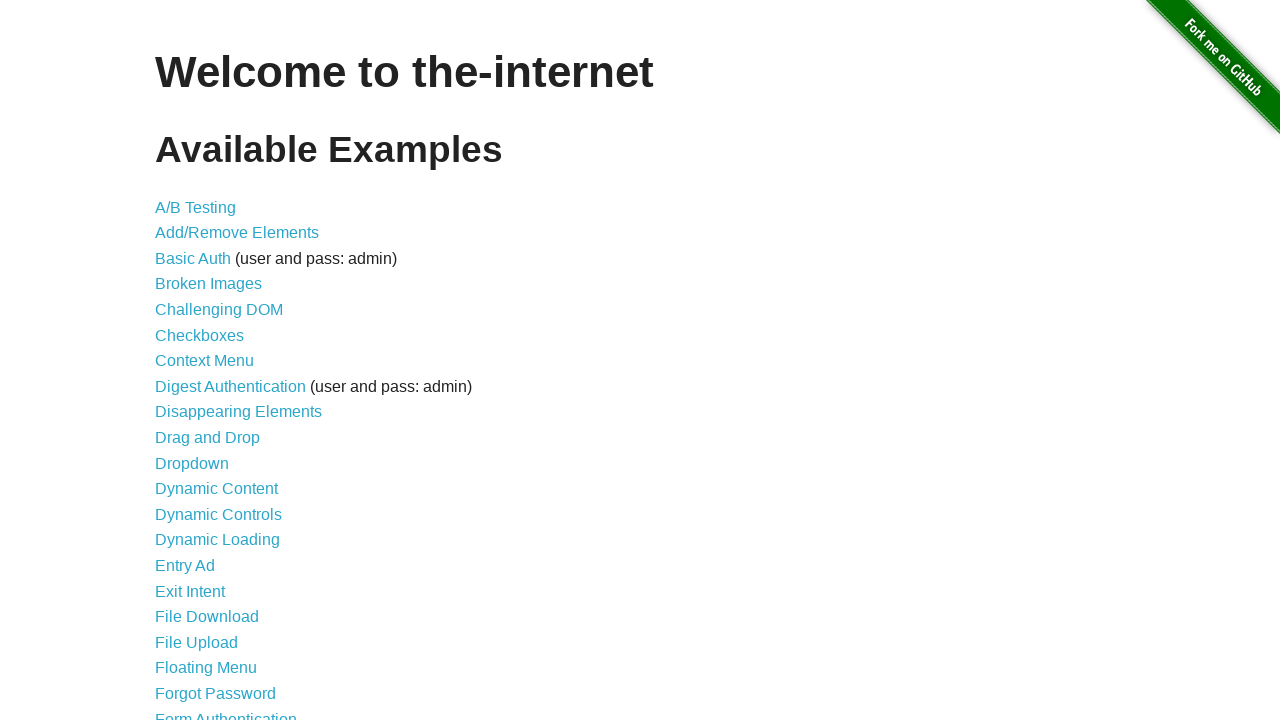

Clicked on Dropdown link at (192, 463) on xpath=//a[text()='Dropdown']
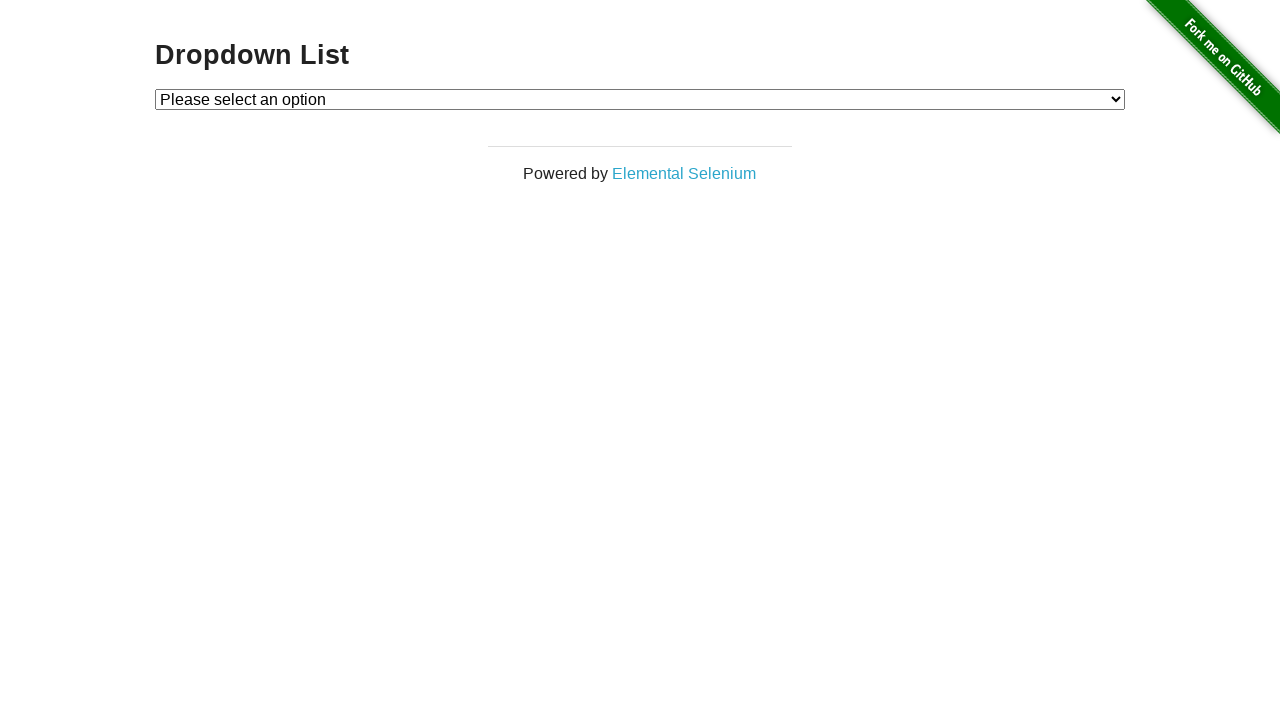

Selected dropdown option at index 1 on #dropdown
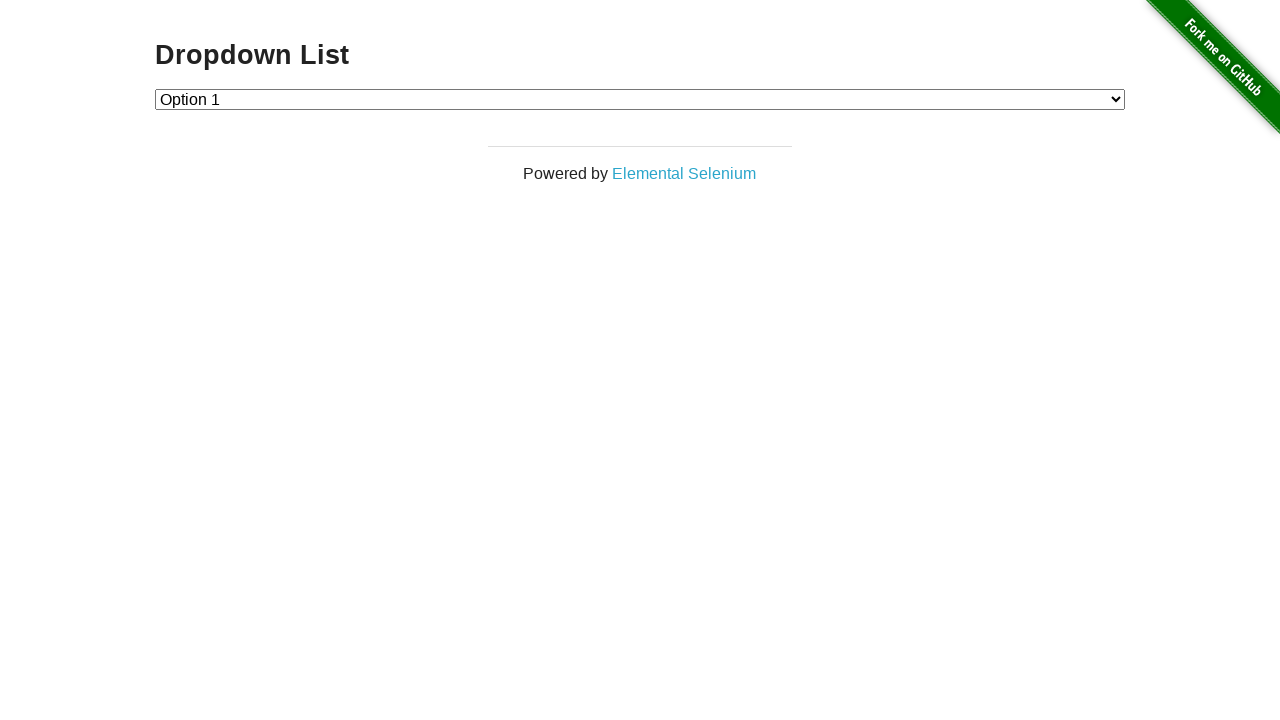

Retrieved selected dropdown option text
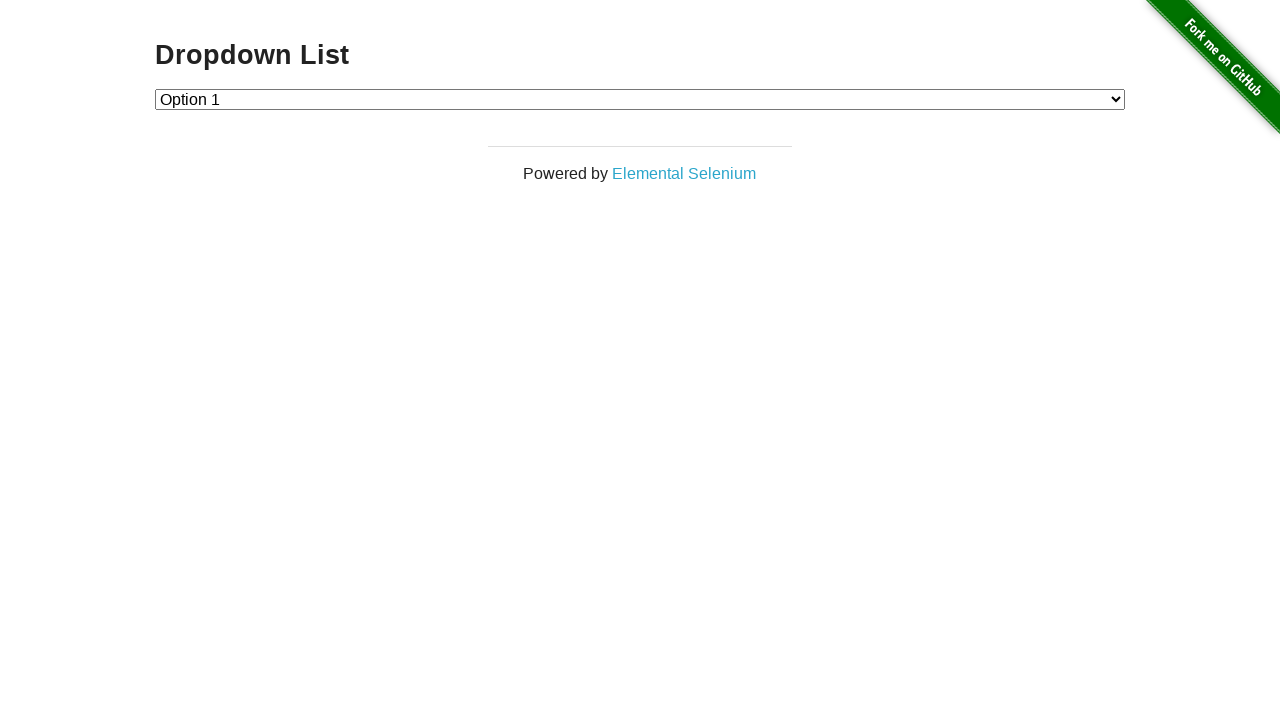

Verified selected dropdown option is 'Option 1'
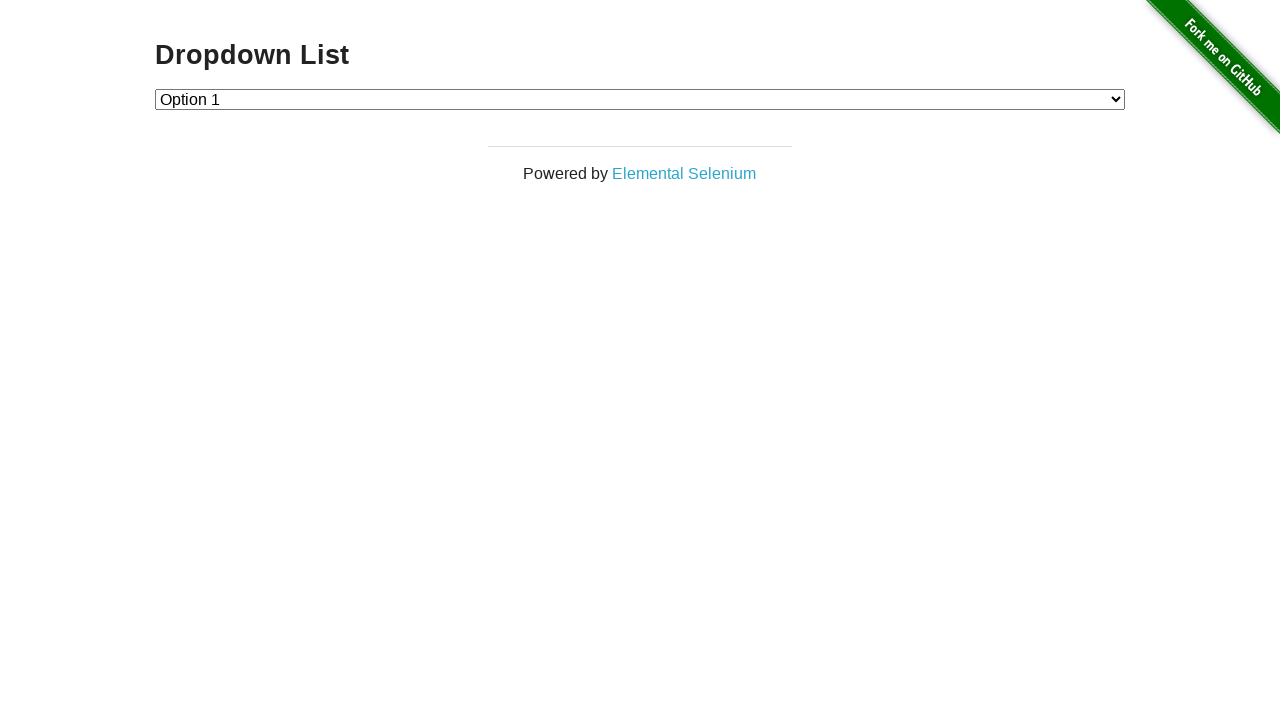

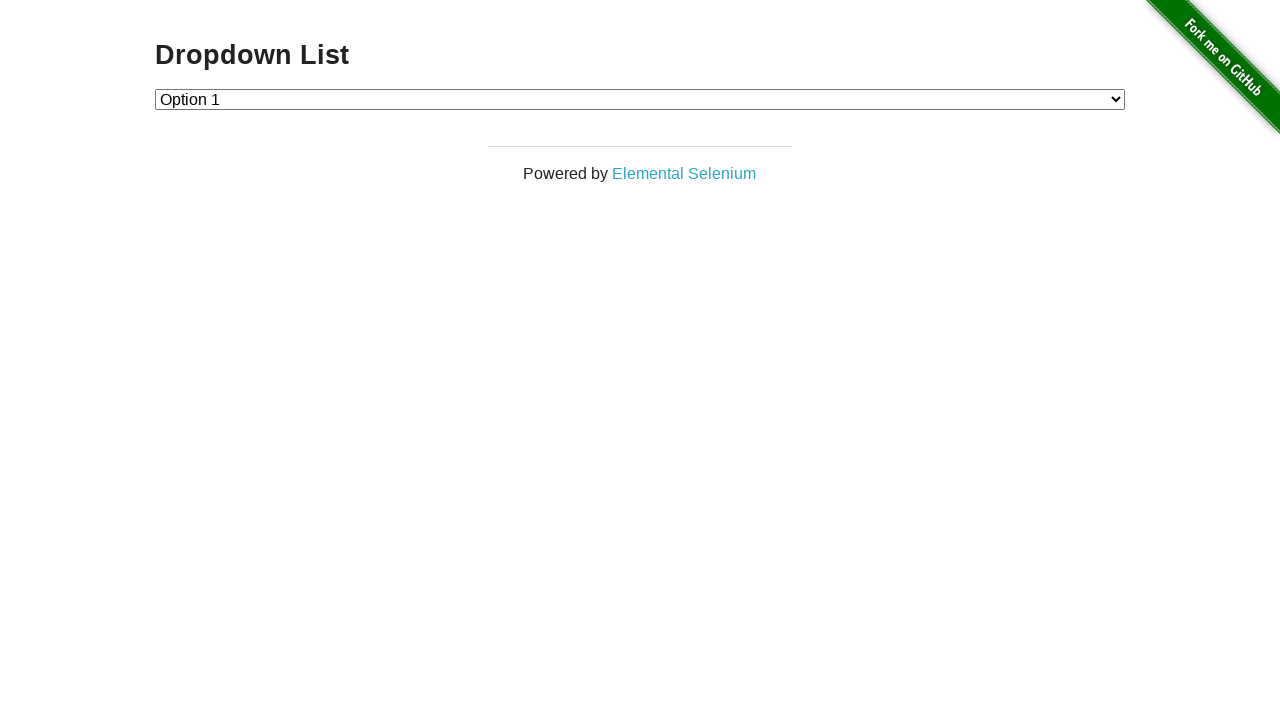